Tests password reminder form with a valid email format but unregistered email address, verifying appropriate error message

Starting URL: http://testgrade.sfedu.ru/remind

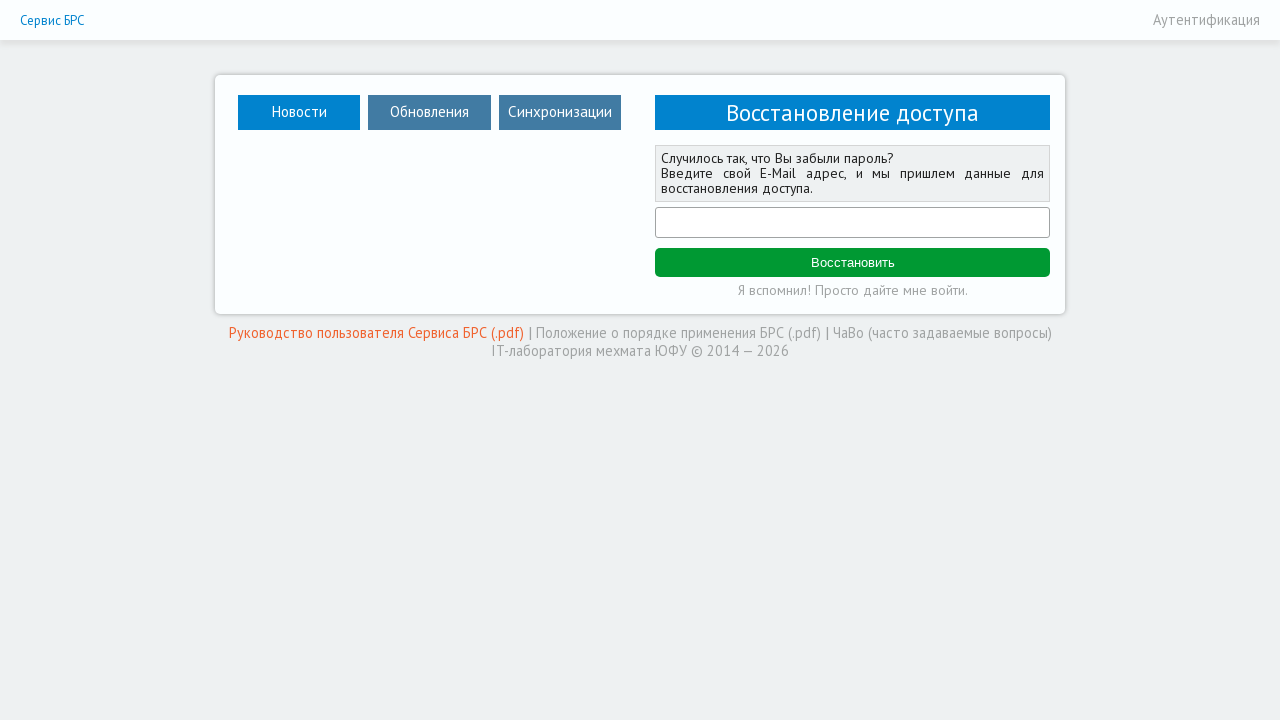

Email field became visible
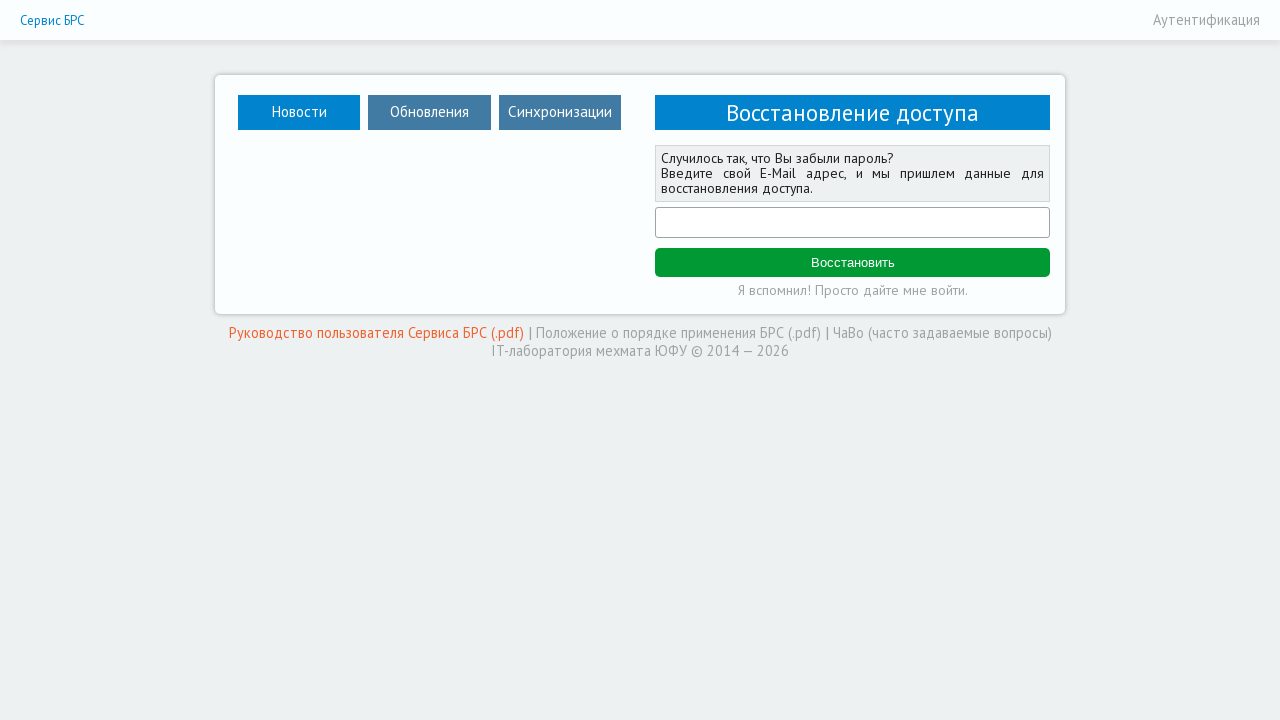

Filled email field with unregistered email '123@mail.ru' on #email
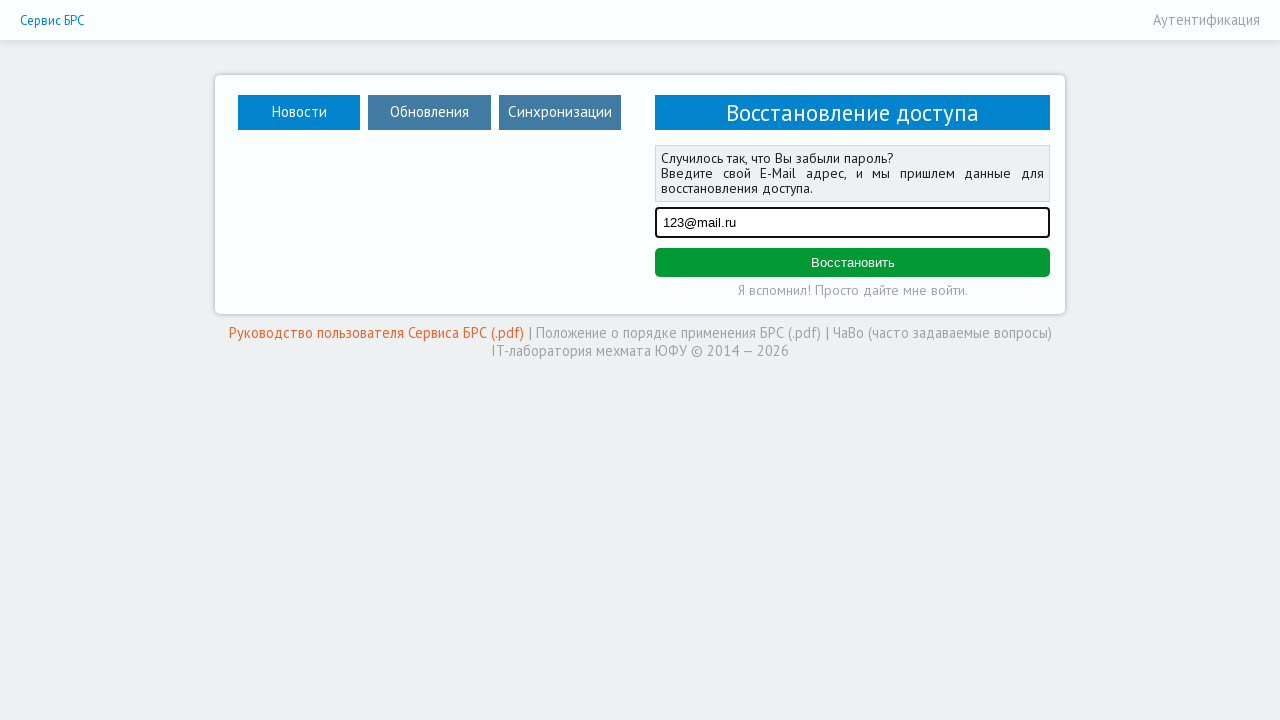

Clicked password reminder button at (852, 263) on #remind
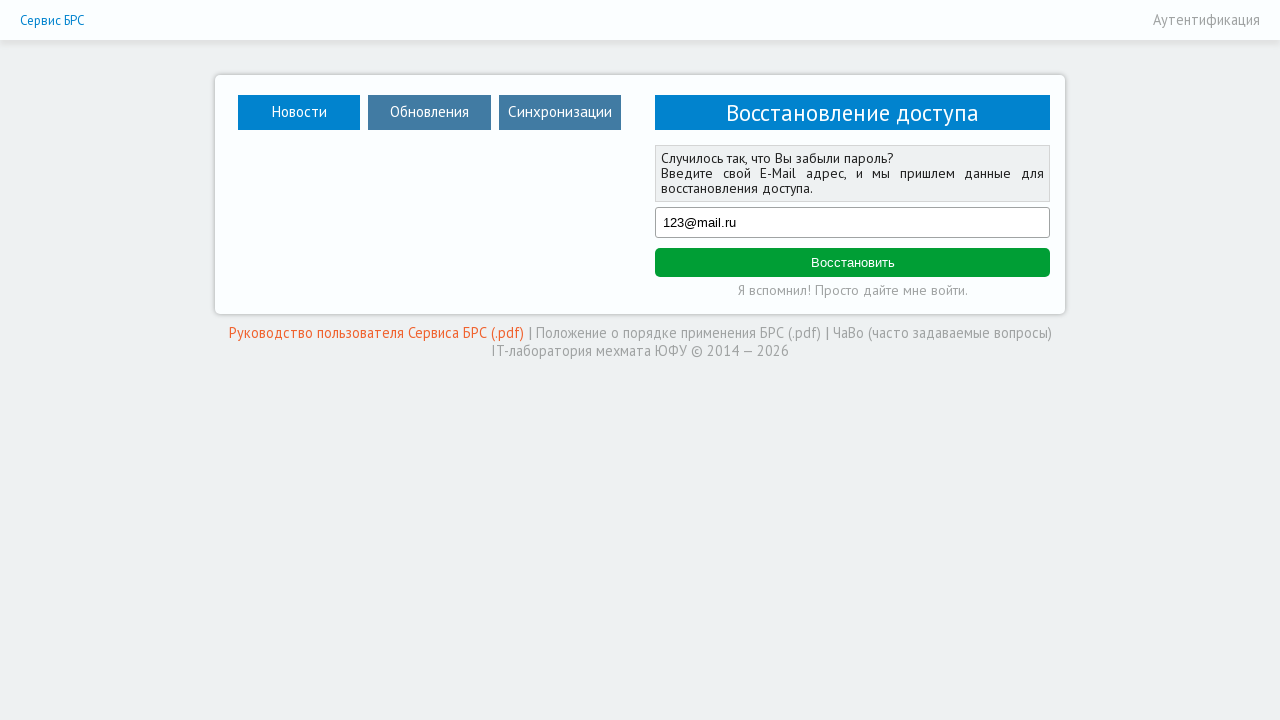

Error message appeared for unregistered email
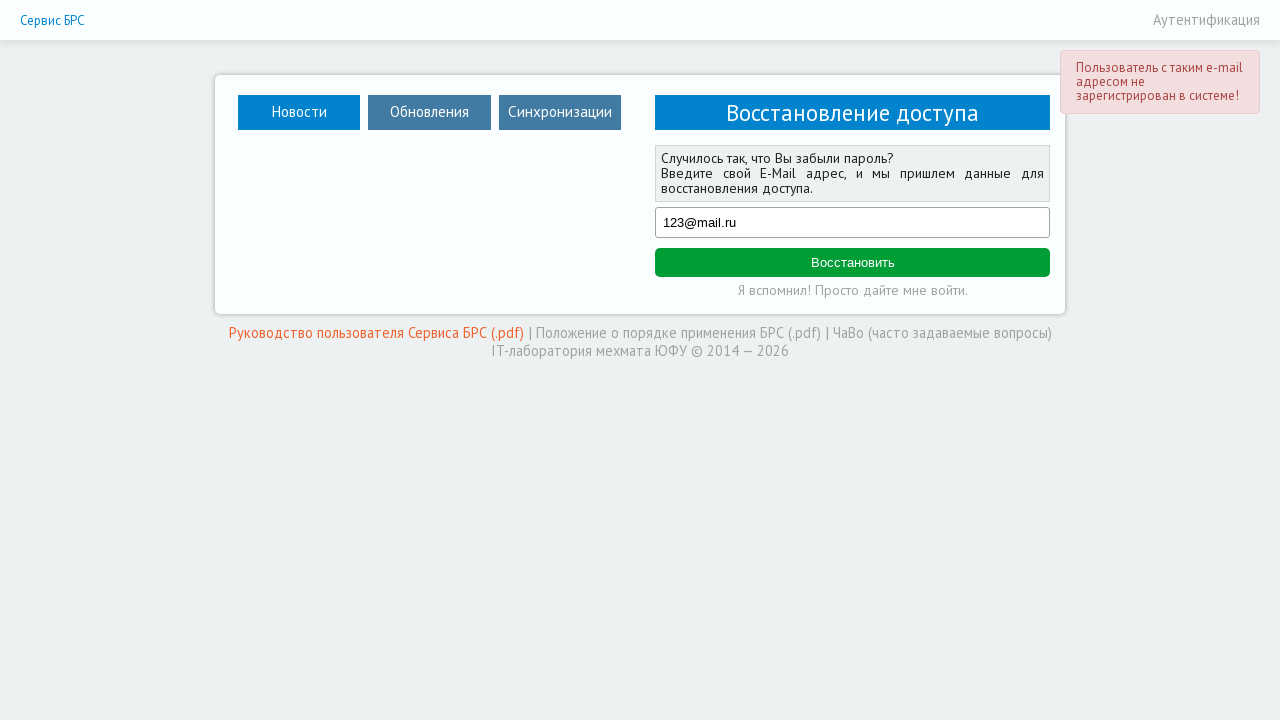

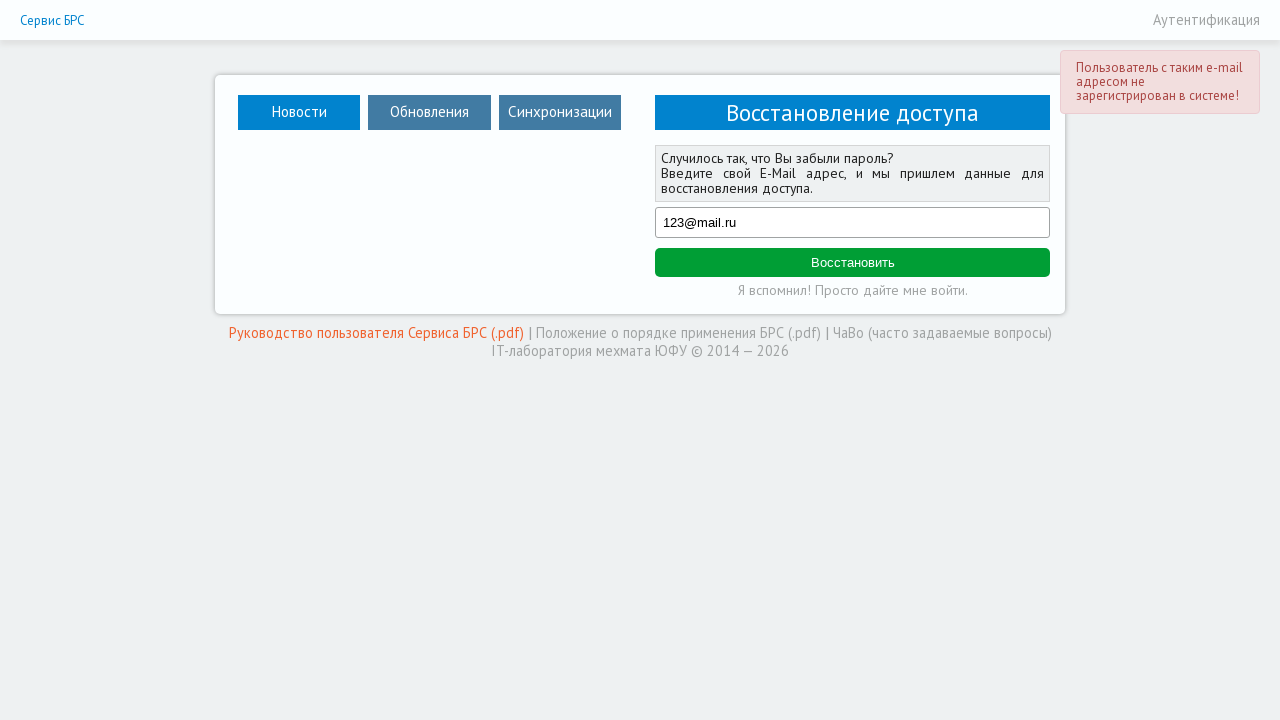